Tests changing the website language from Latvian to Russian and back to Latvian, verifying the title returns to the original

Starting URL: http://ss.com

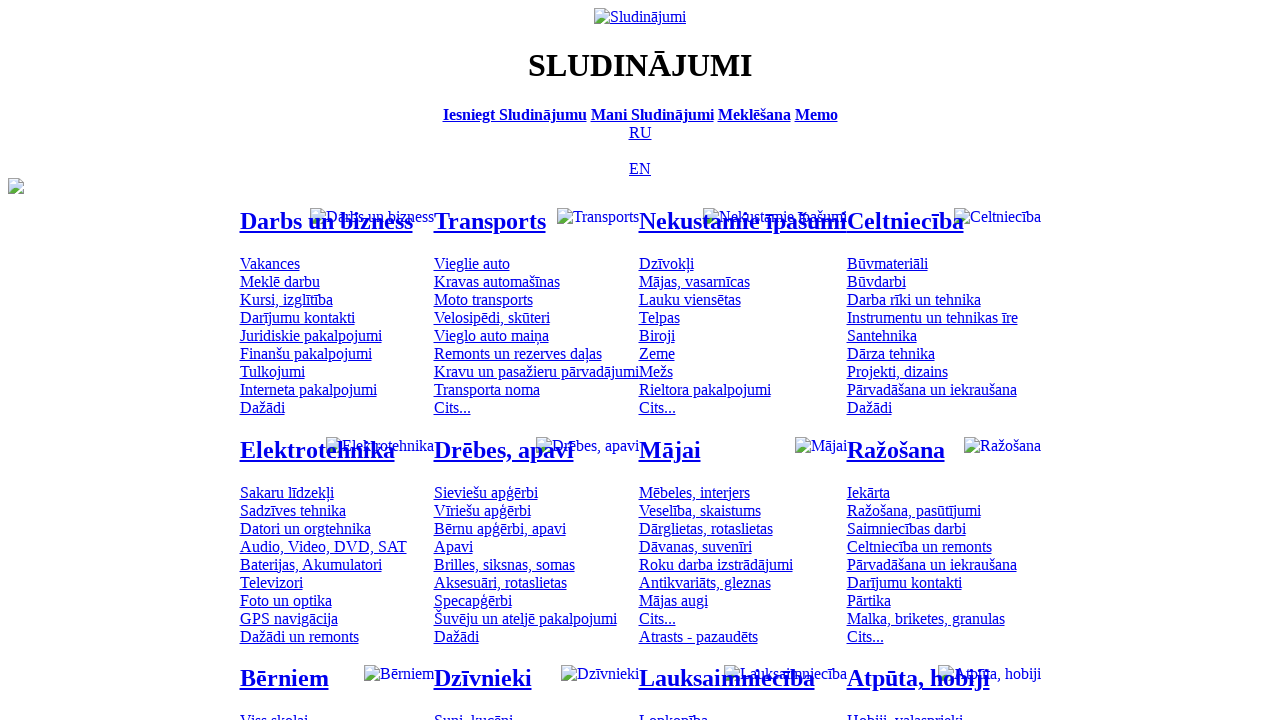

Clicked Russian language selector at (640, 132) on [title='По-русски']
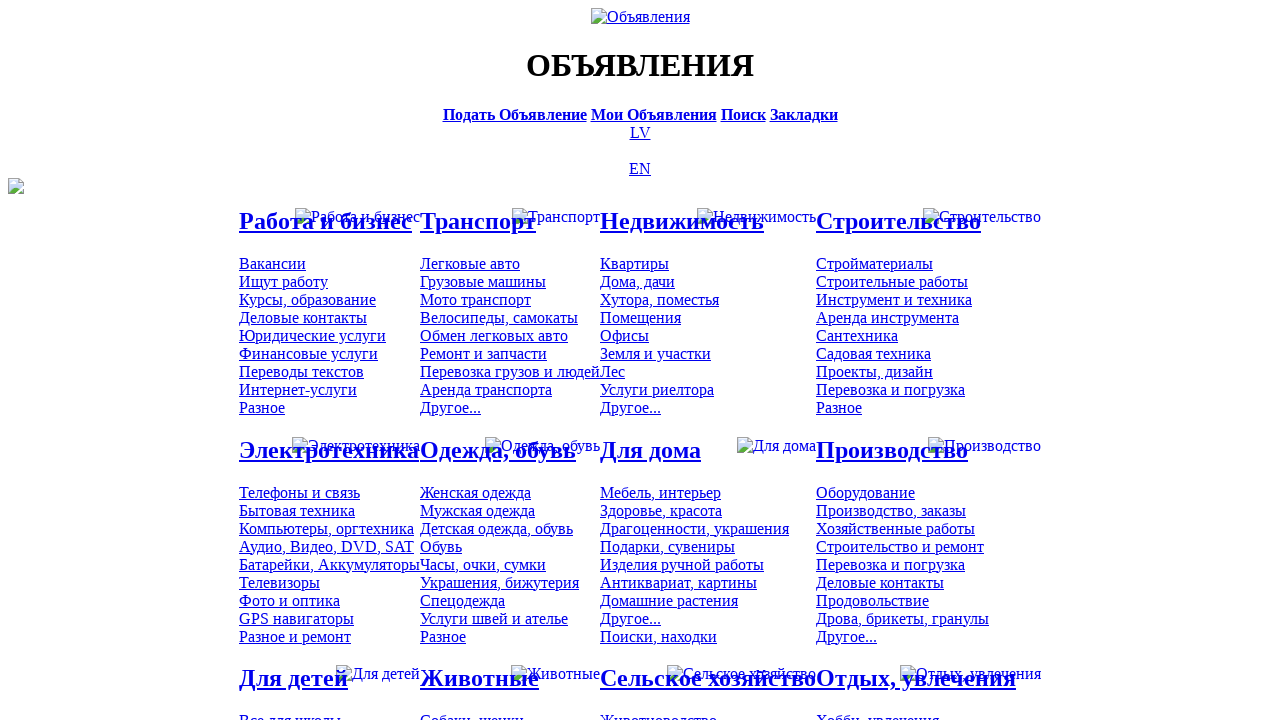

Clicked Latvian language selector to switch back at (640, 132) on [title='Latviski']
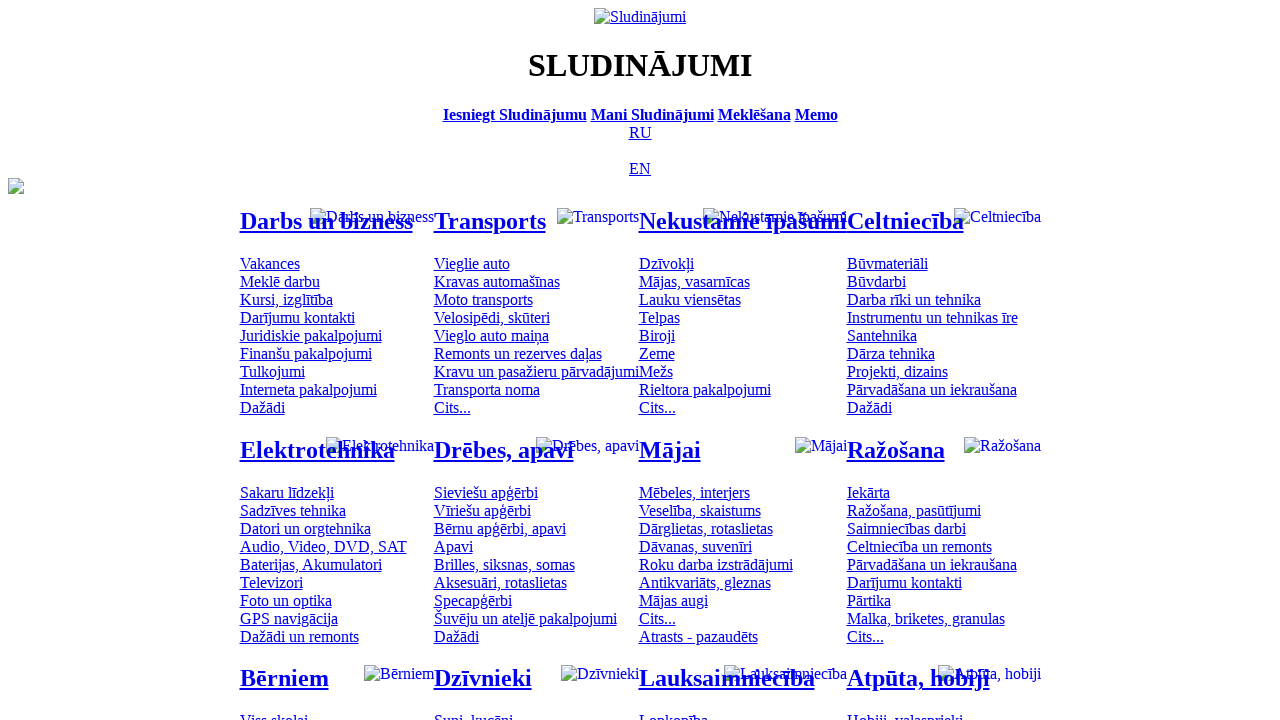

Waited for Russian language selector to appear
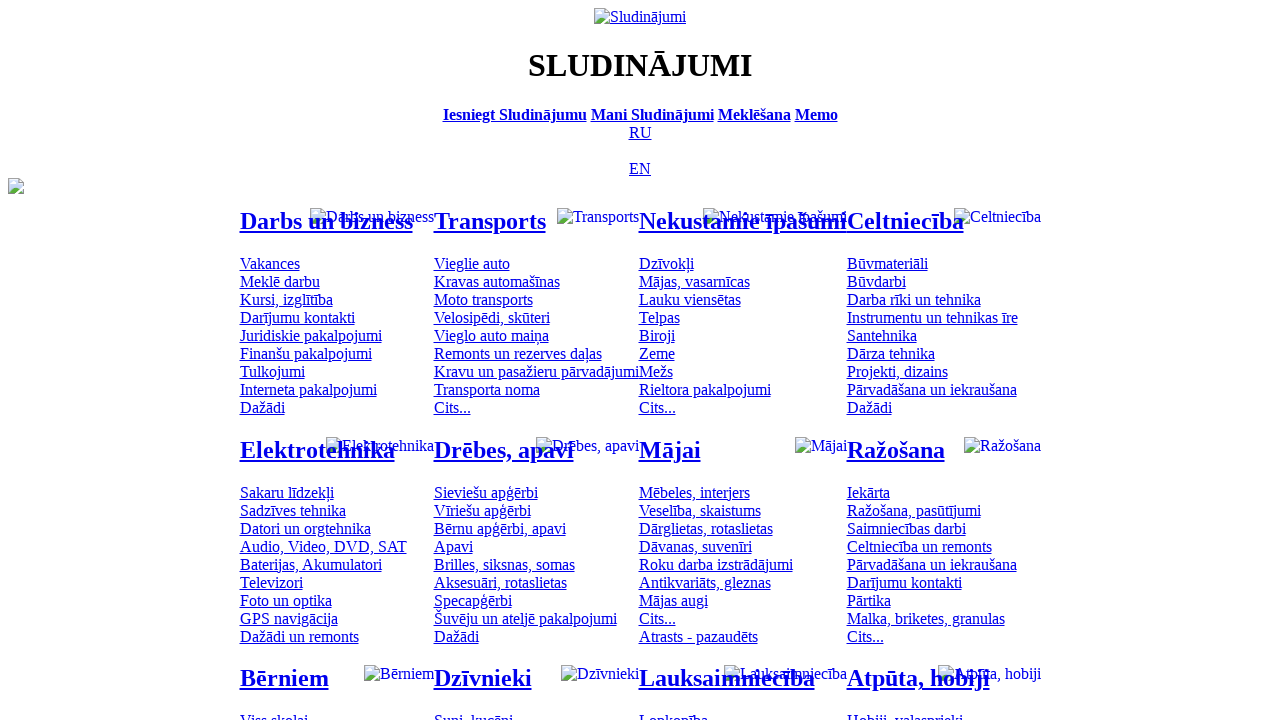

Verified page title returned to Latvian: 'Sludinājumi - SS.COM'
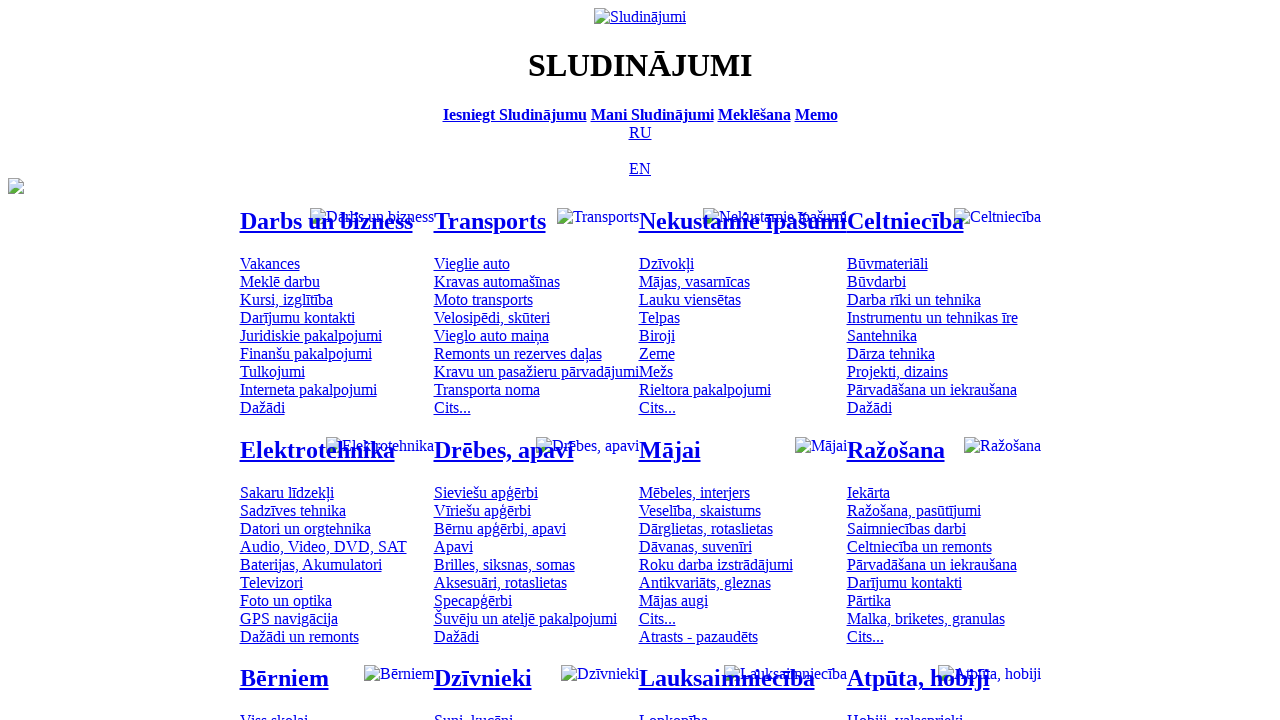

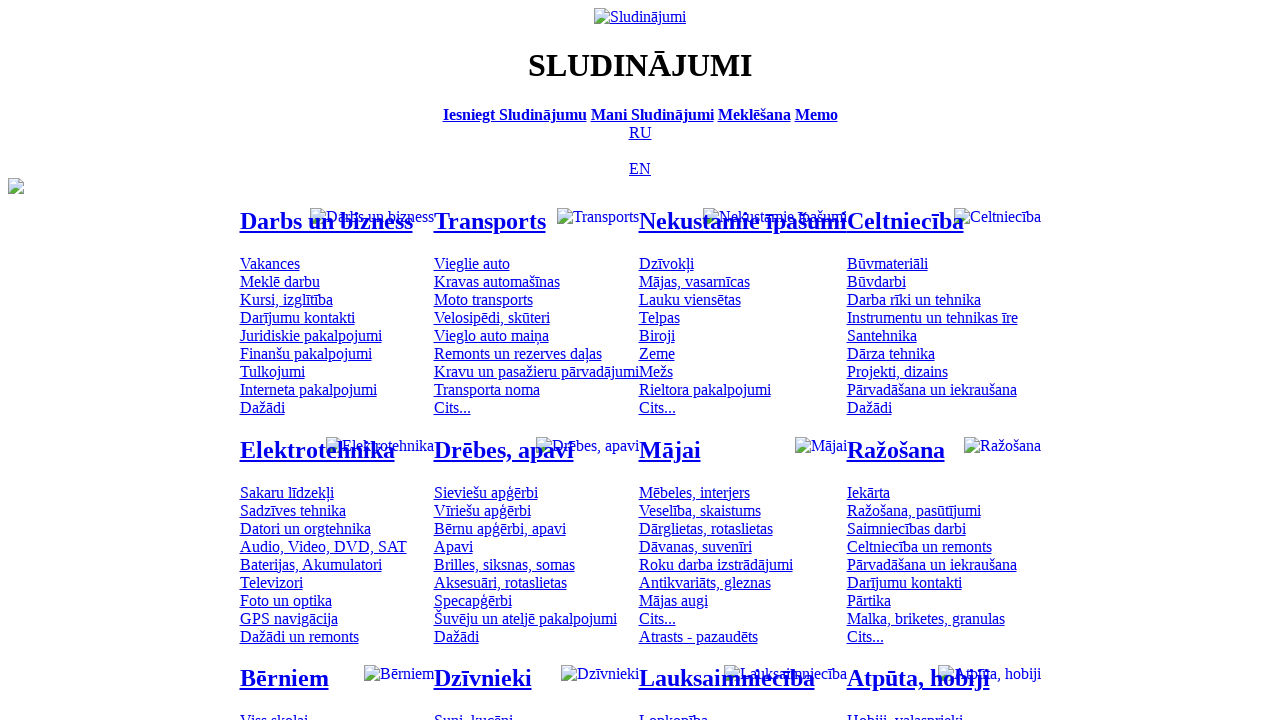